Tests timed JavaScript alert handling by clicking a timer alert button and accepting the delayed alert dialog

Starting URL: https://demoqa.com/alerts

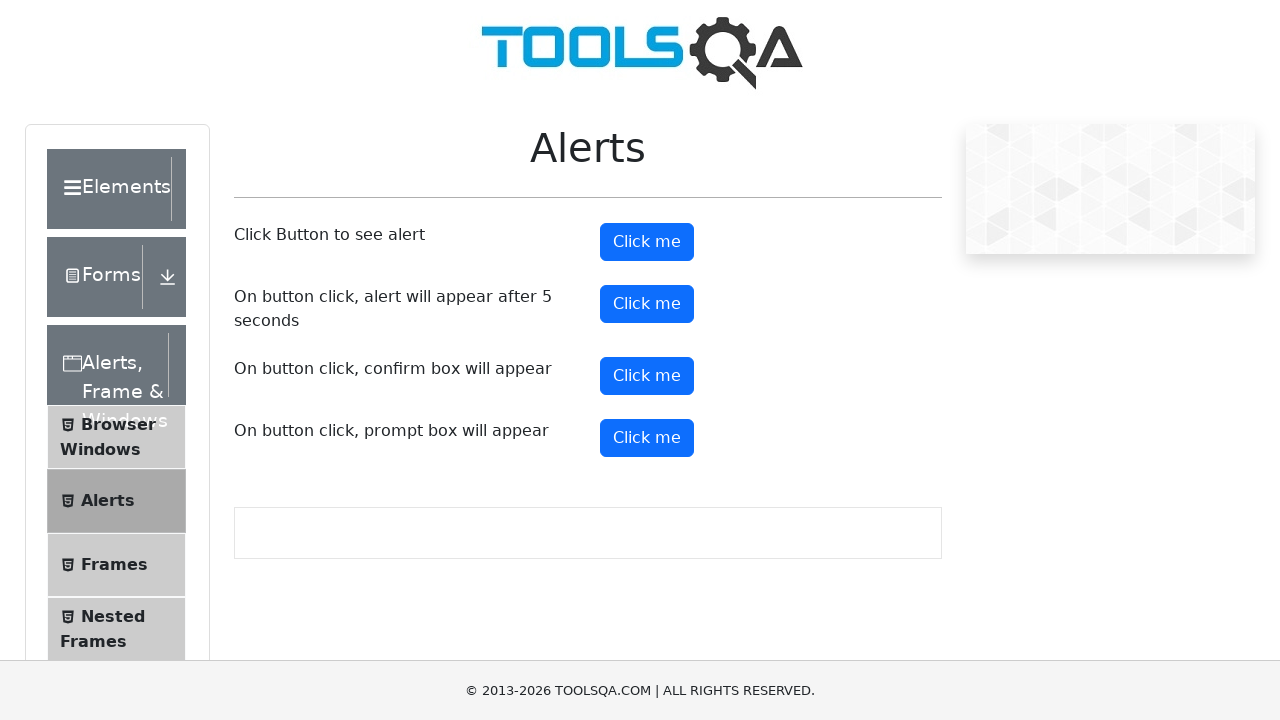

Set up dialog handler to automatically accept alerts
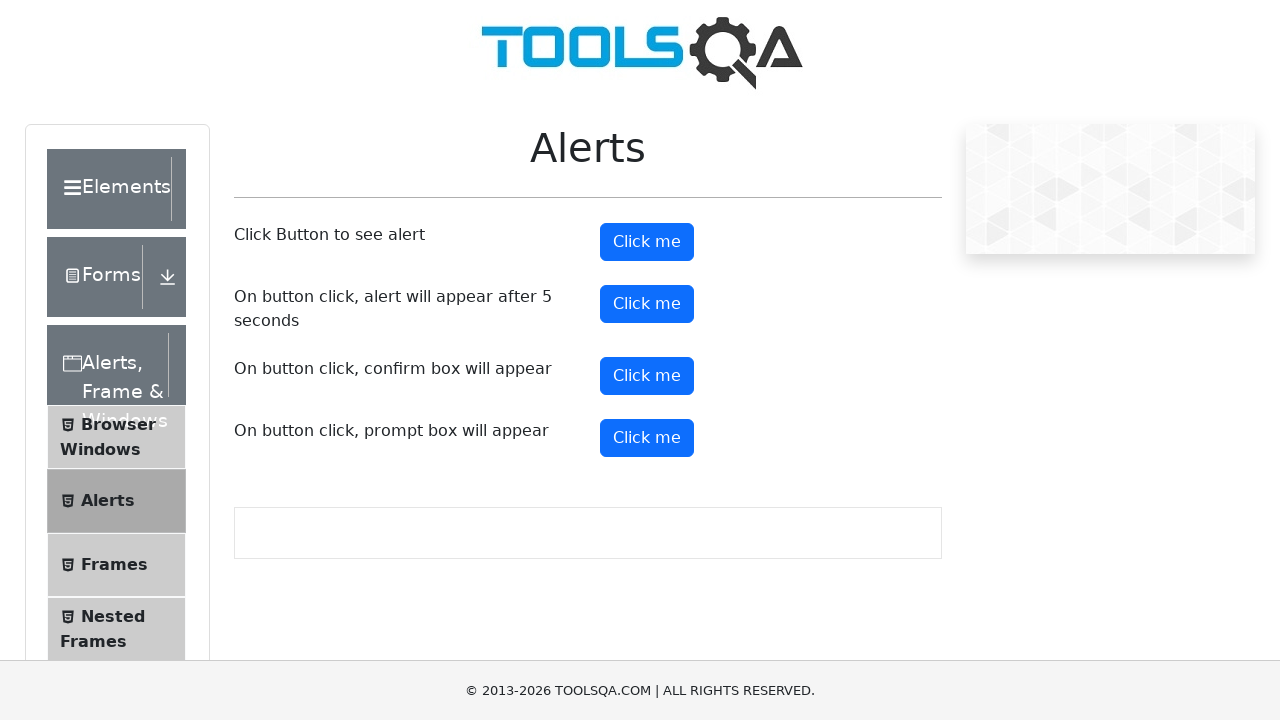

Clicked the timer alert button at (647, 304) on #timerAlertButton
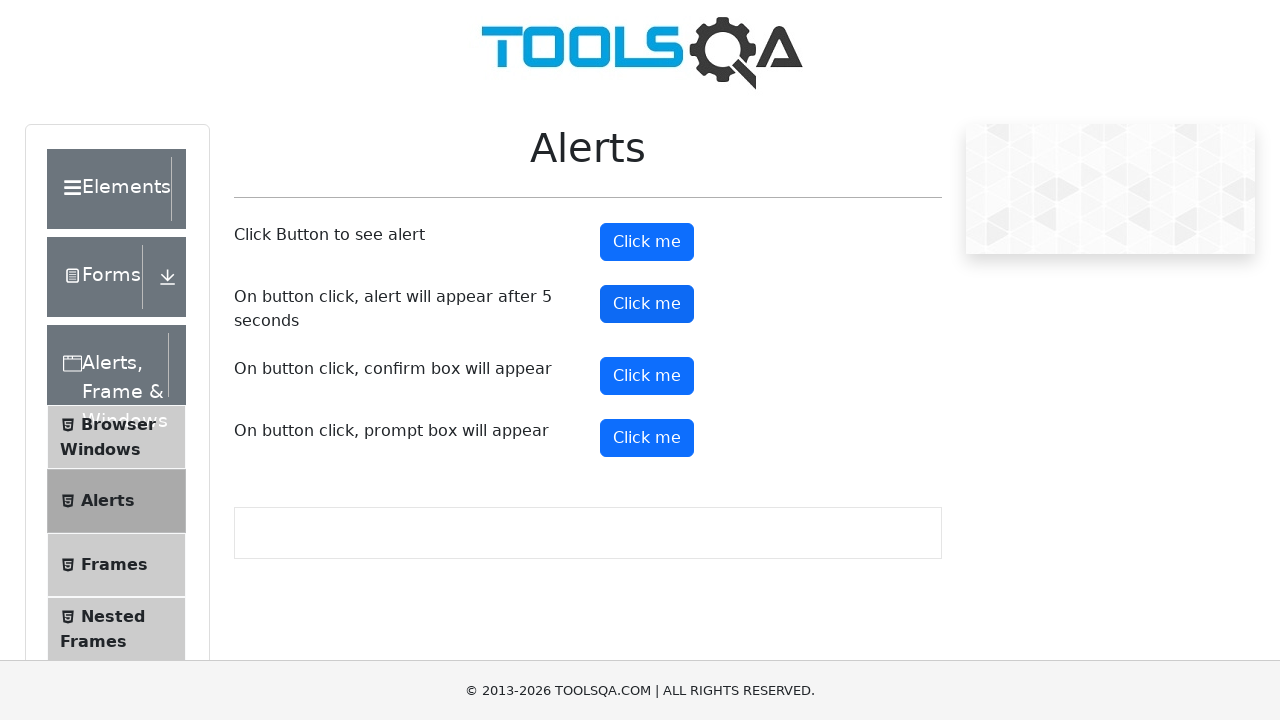

Waited 6 seconds for the timed alert to appear and be accepted
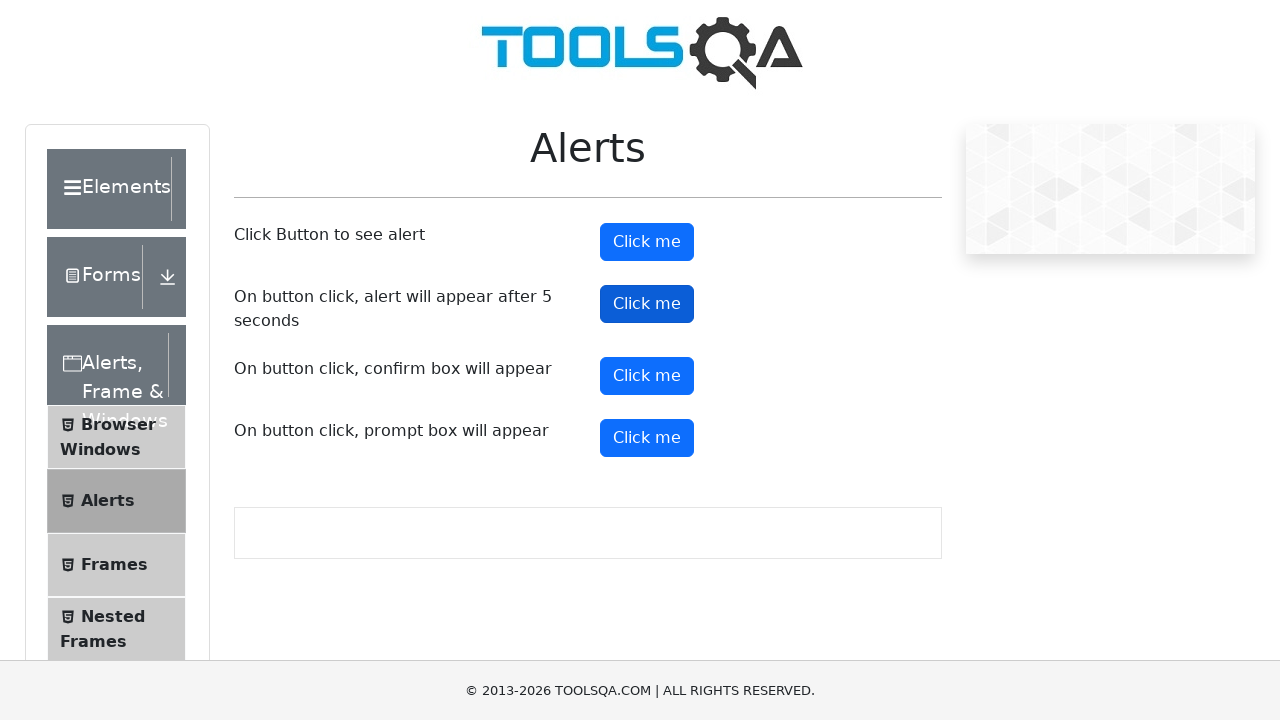

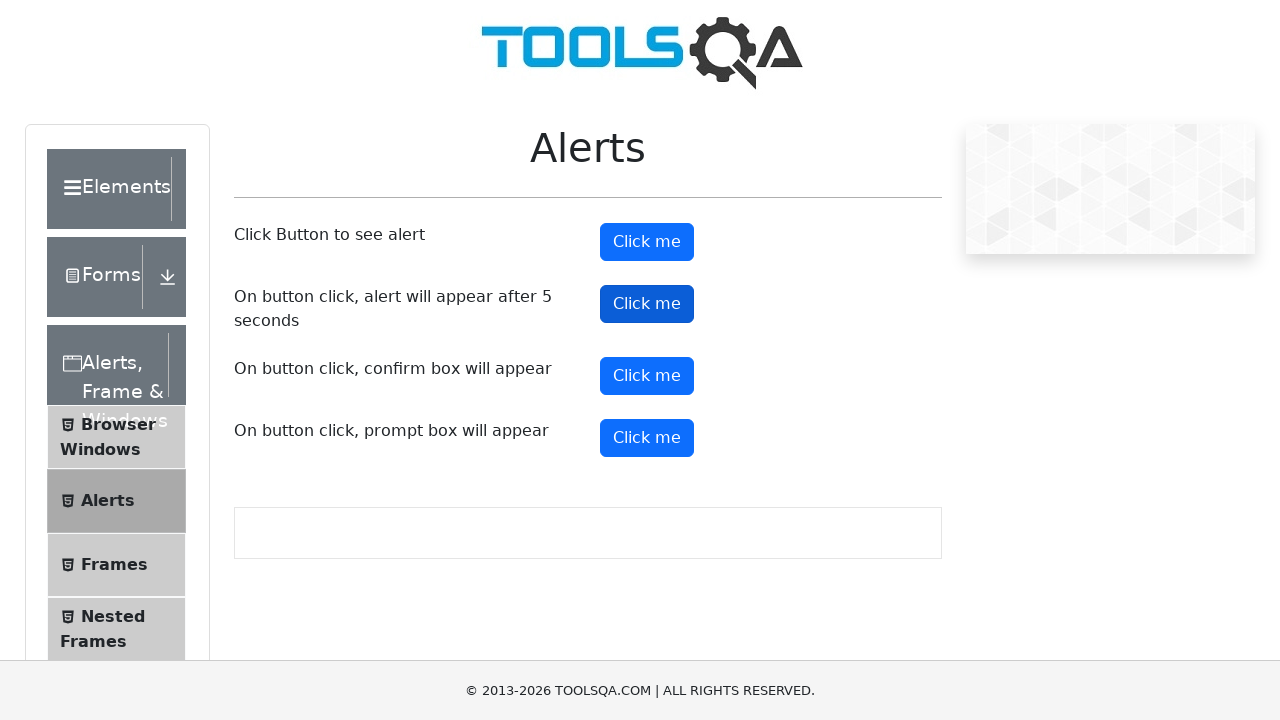